Tests DOM traversal using parents() to verify the number of parent elements for the cart element

Starting URL: https://rahulshettyacademy.com/seleniumPractise/#/

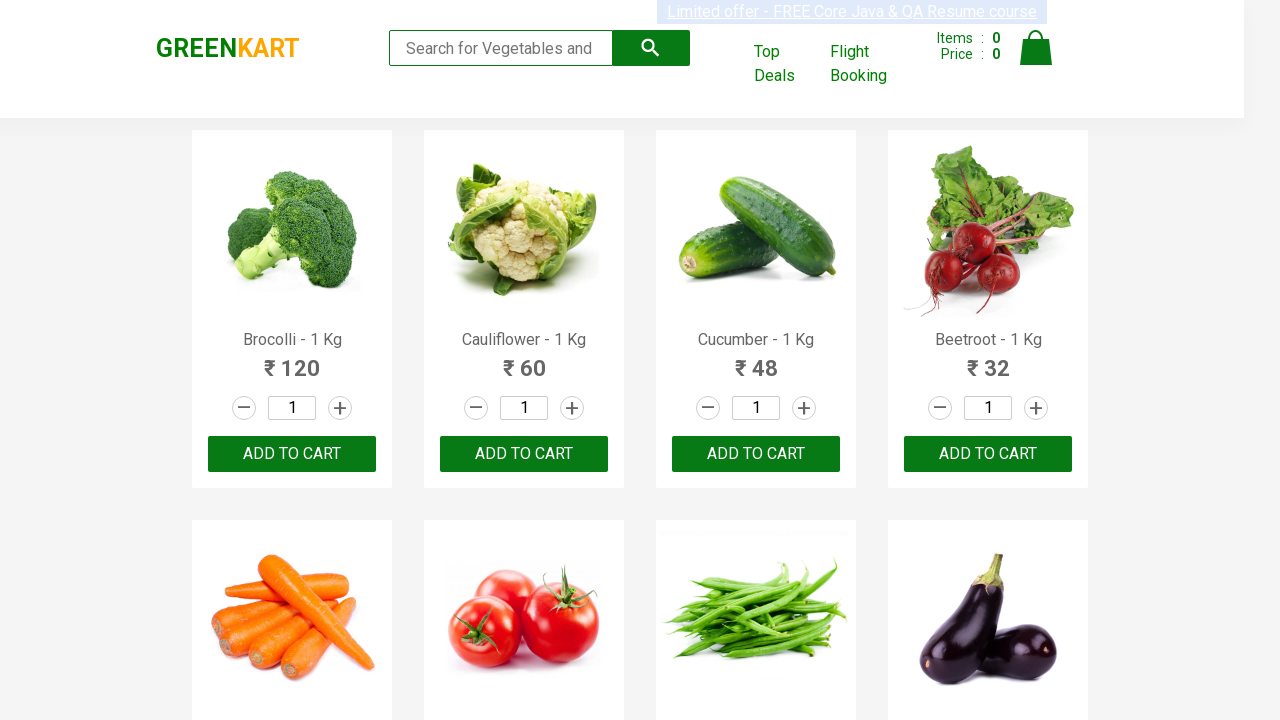

Waited for cart element to be present
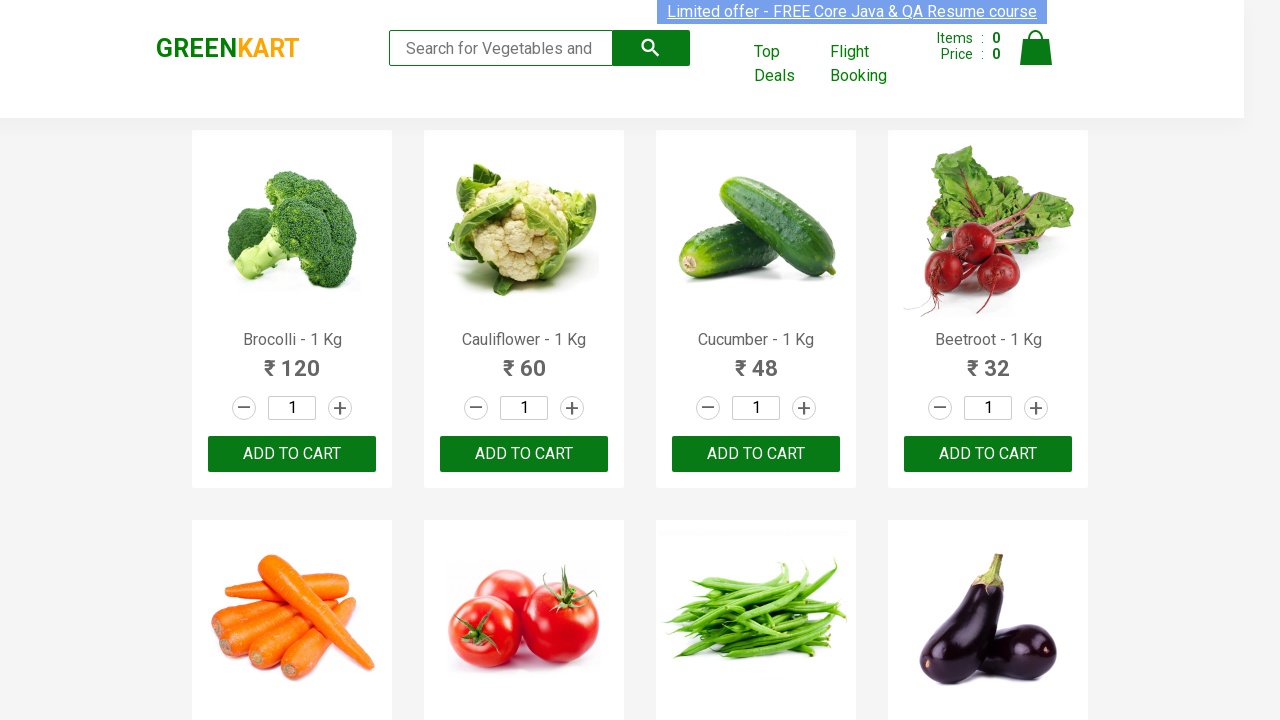

Located cart element
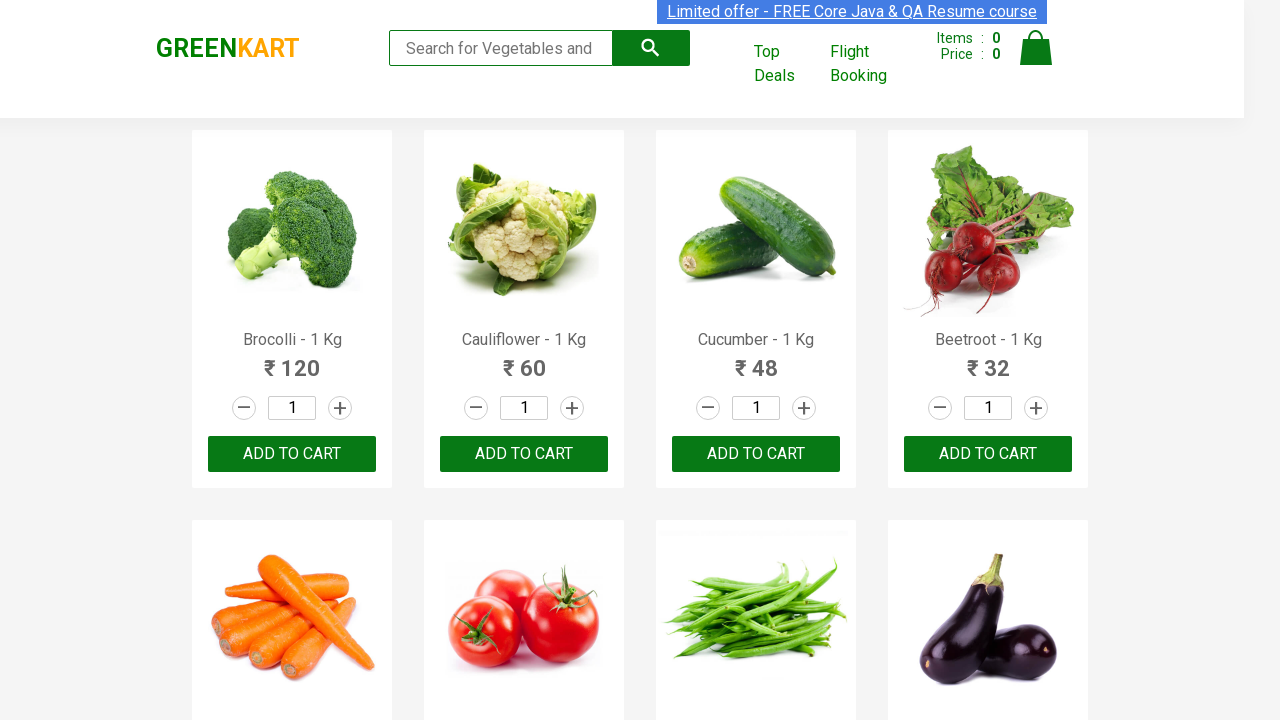

Retrieved parent elements count: 6 parents found for cart element
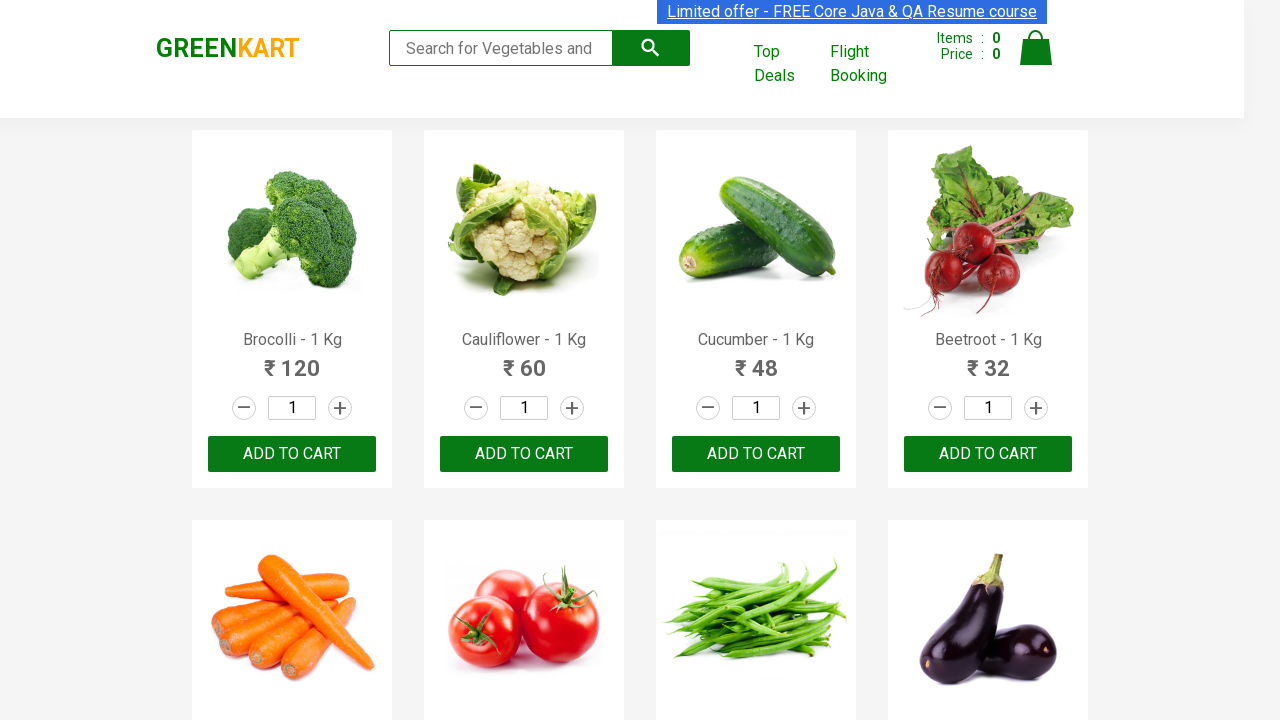

Verified that cart element has parent elements
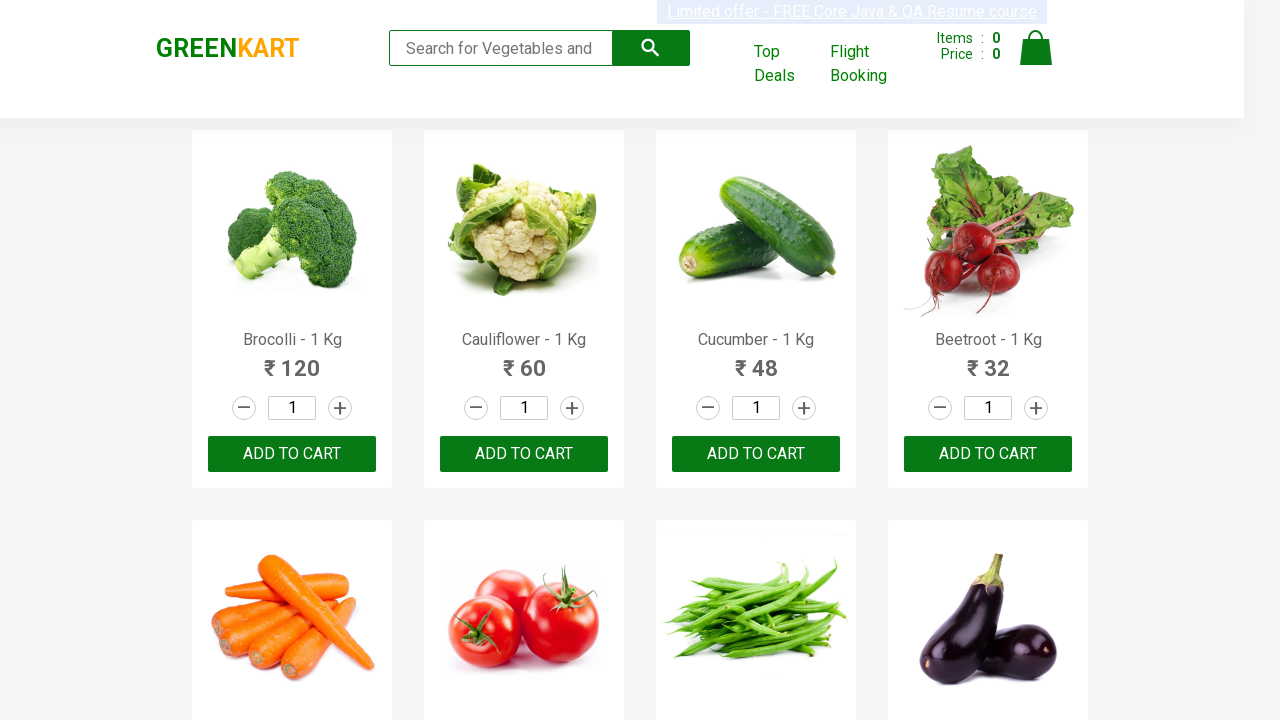

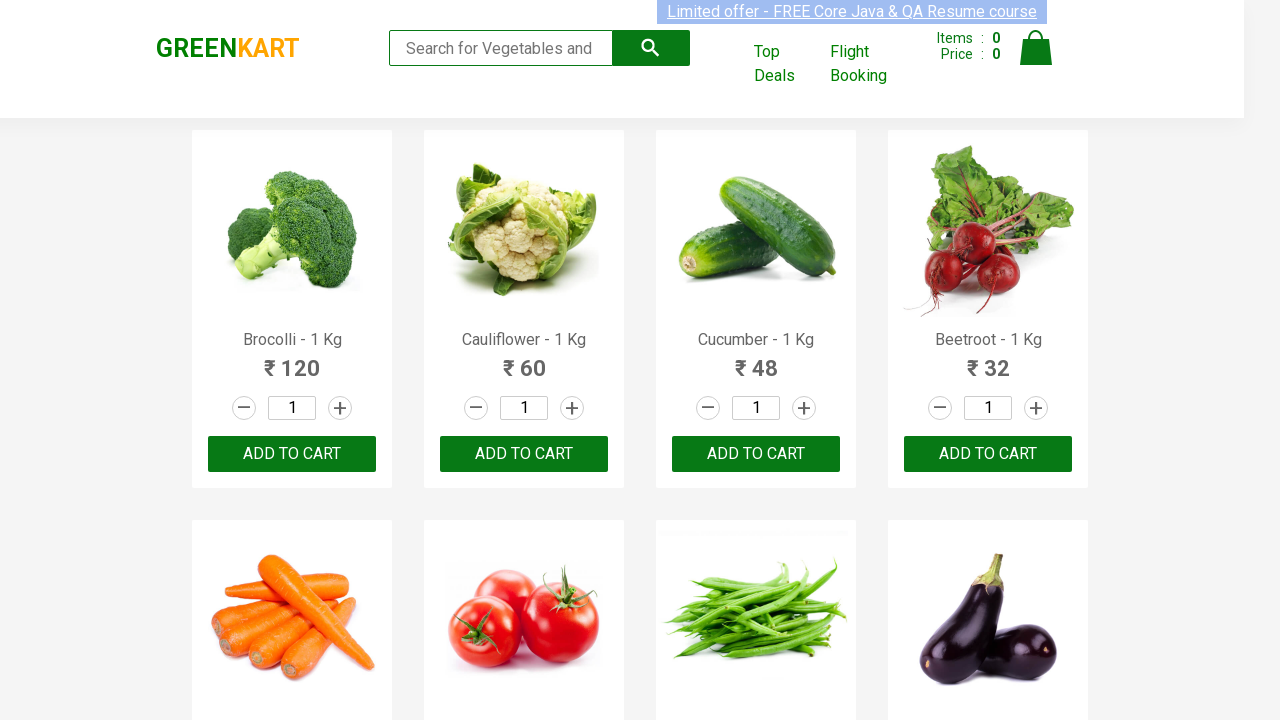